Navigates to the Ajio shopping website and waits for the page to load. This is a basic smoke test to verify the site is accessible.

Starting URL: https://www.ajio.com

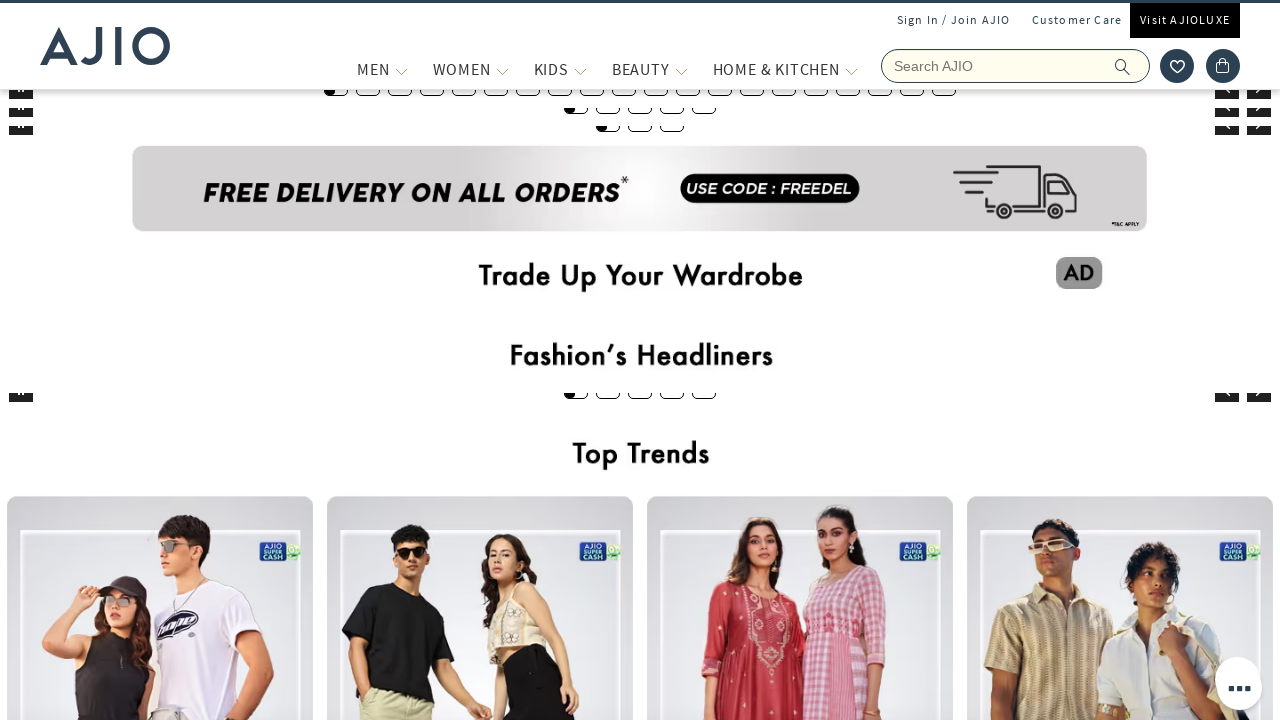

Waited for page to reach domcontentloaded state
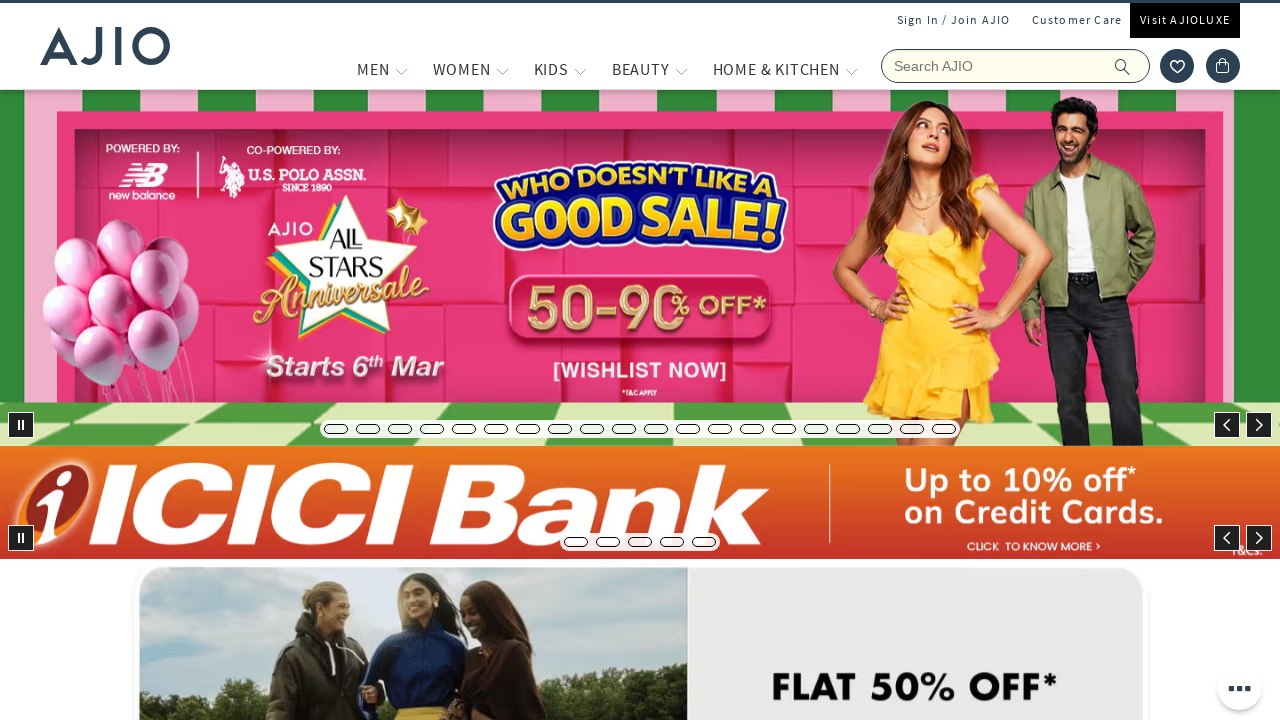

Verified body element is present on Ajio homepage
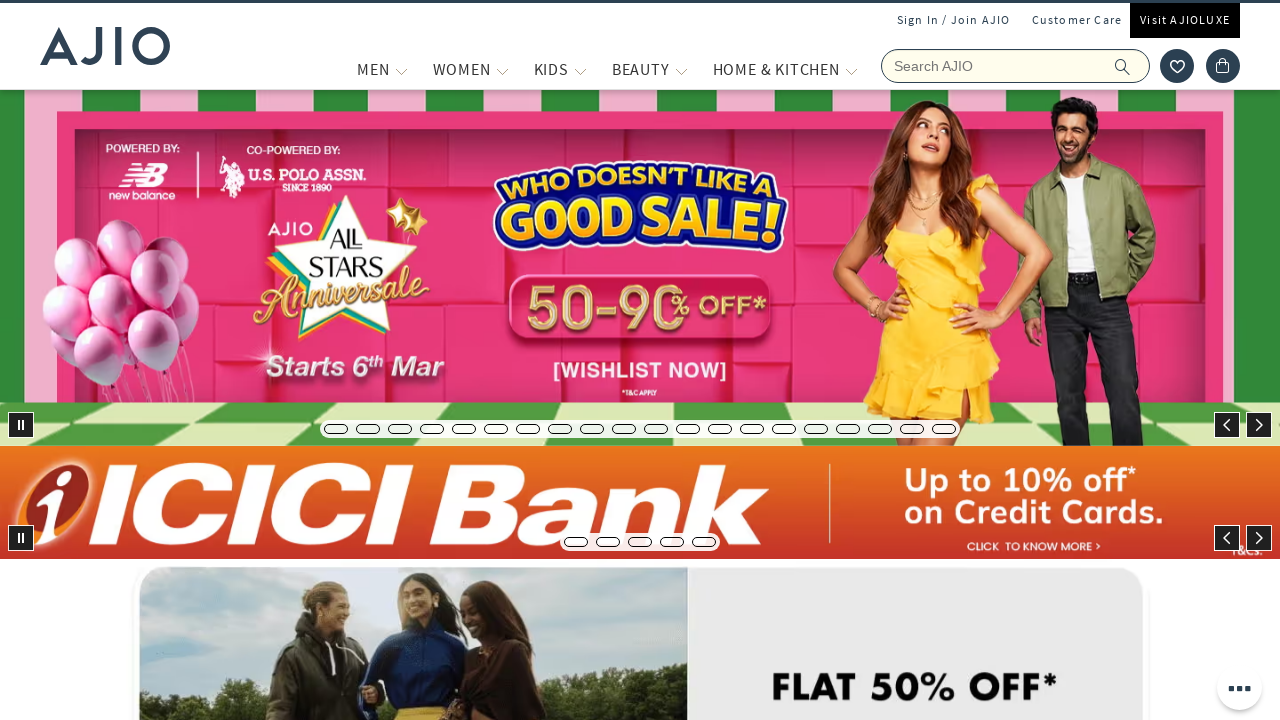

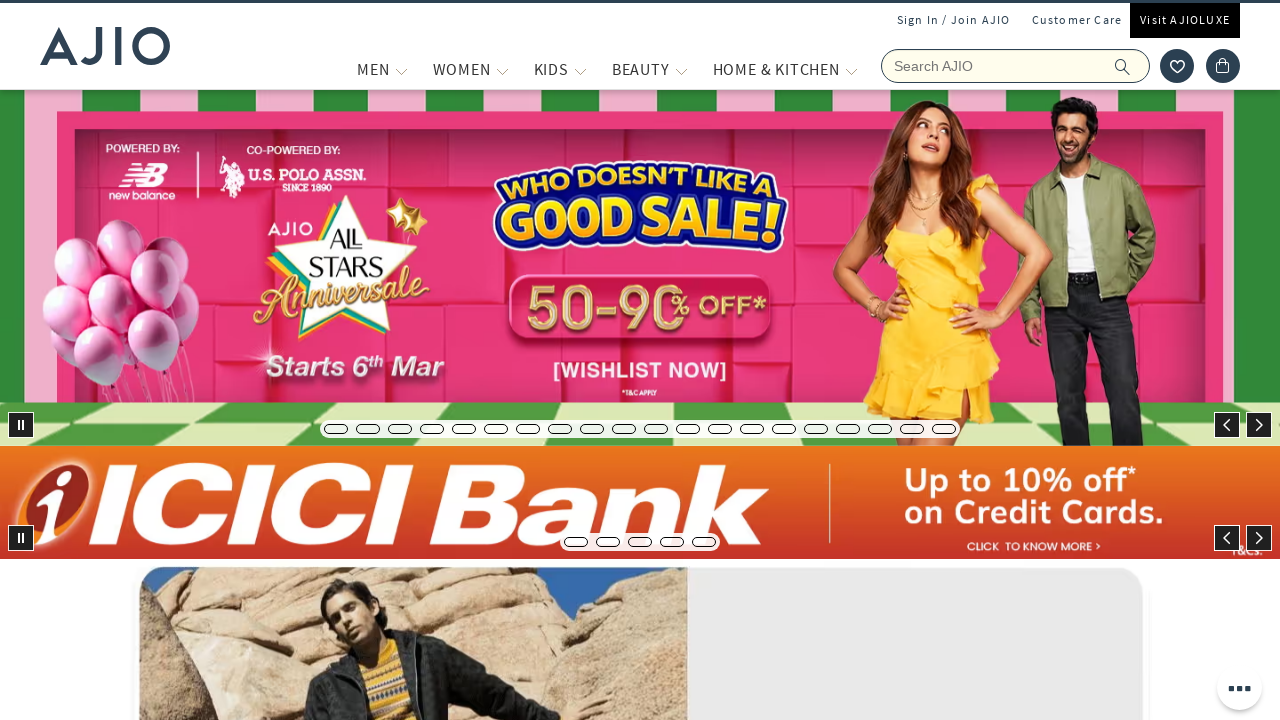